Tests the text box form on DemoQA by filling in a full name and email address, submitting the form, and verifying the submitted values are displayed correctly.

Starting URL: https://demoqa.com/text-box

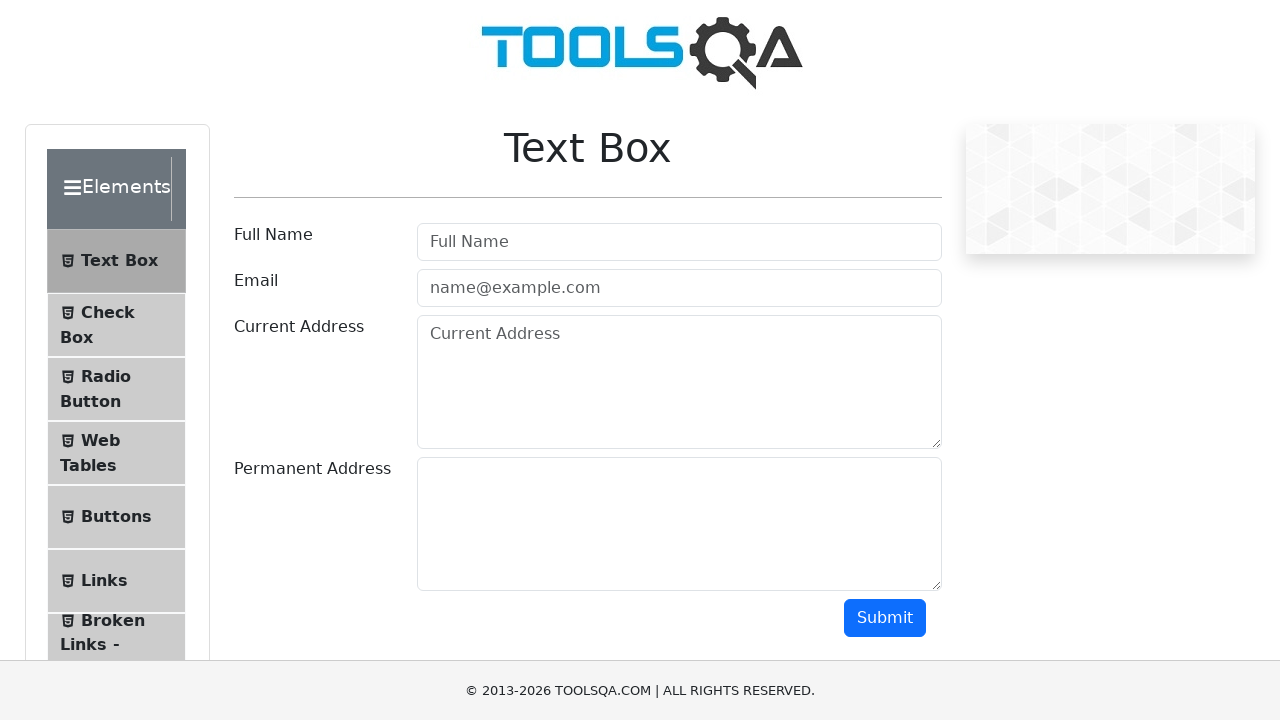

Filled full name field with 'testName' on #userName
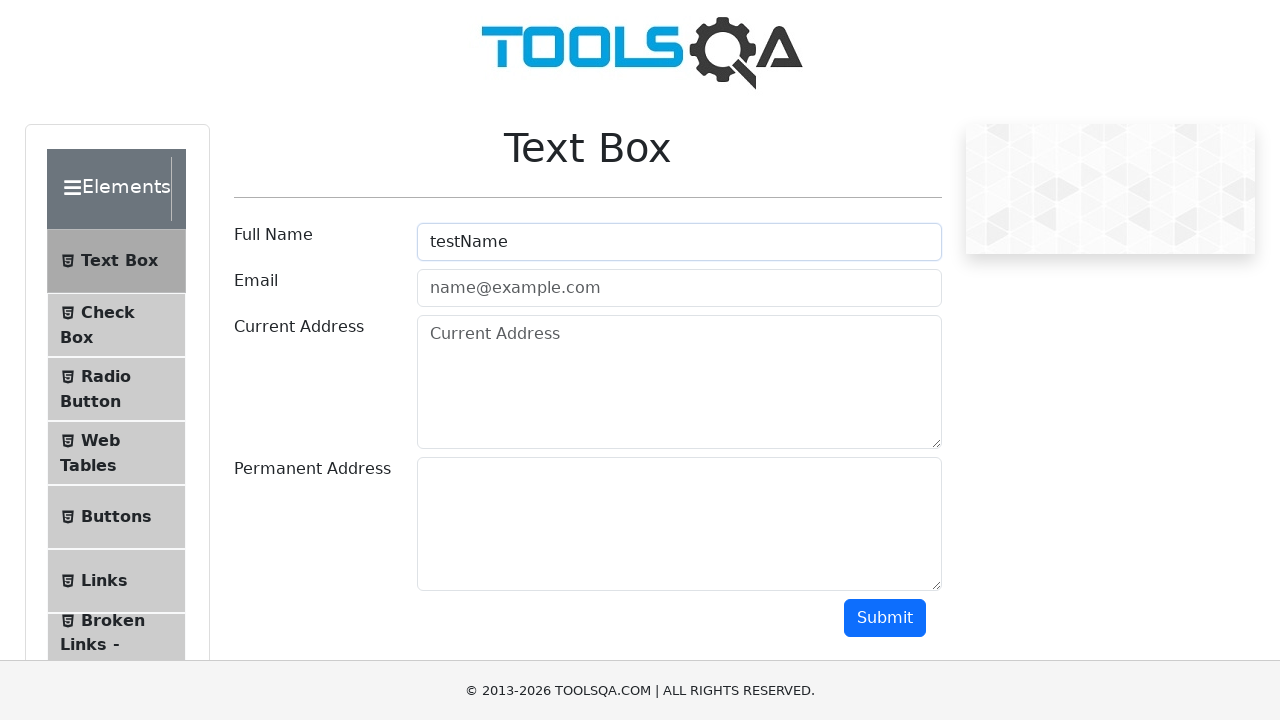

Filled email field with 'test@gmail.com' on #userEmail
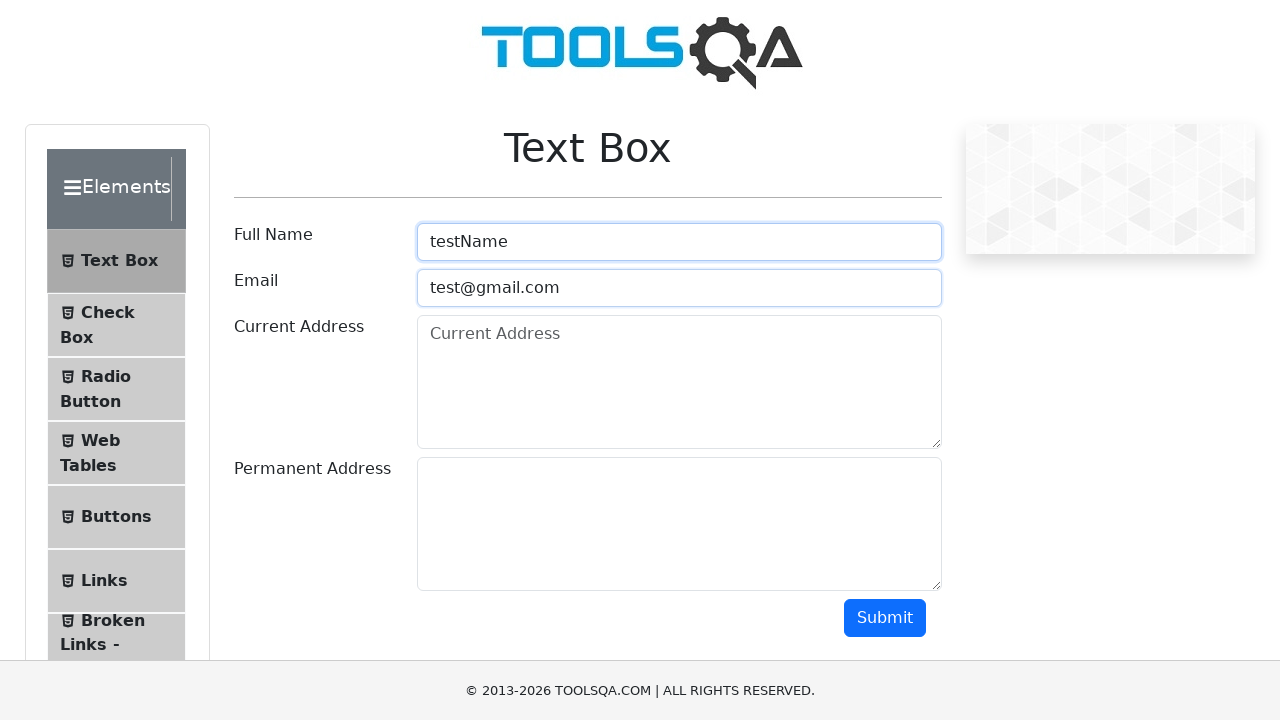

Clicked the submit button at (885, 618) on #submit
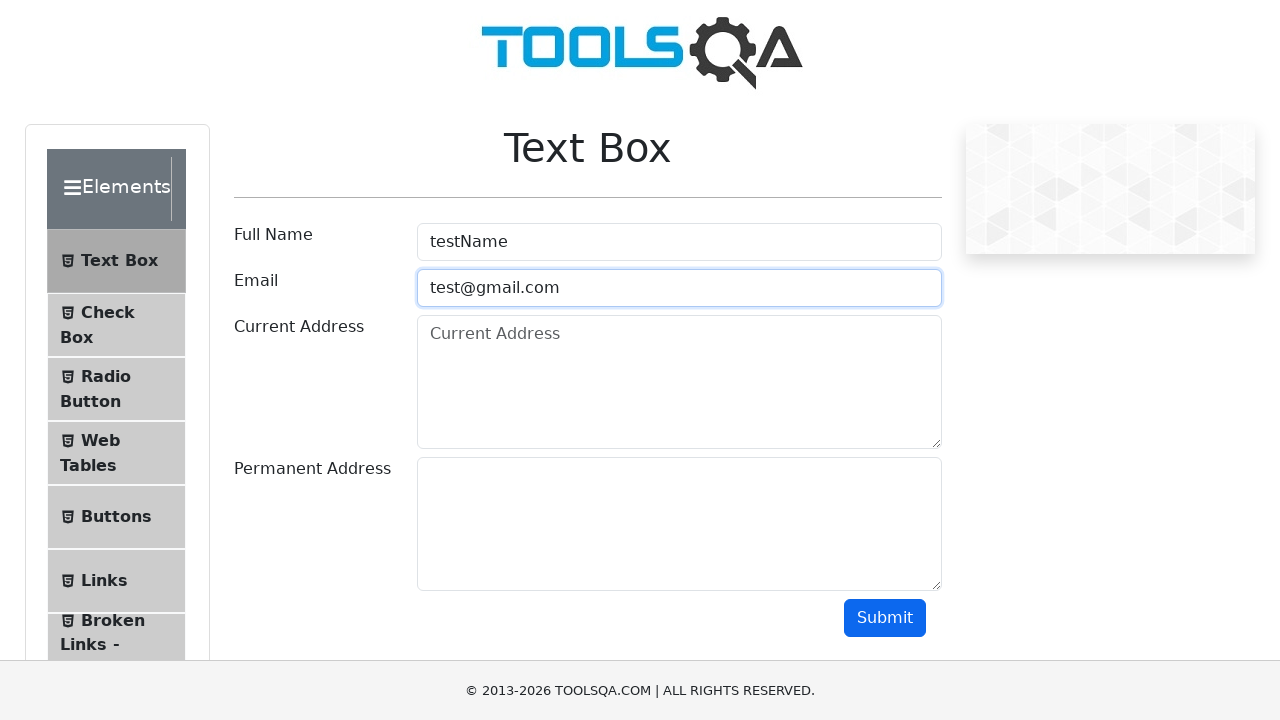

Name output field appeared after form submission
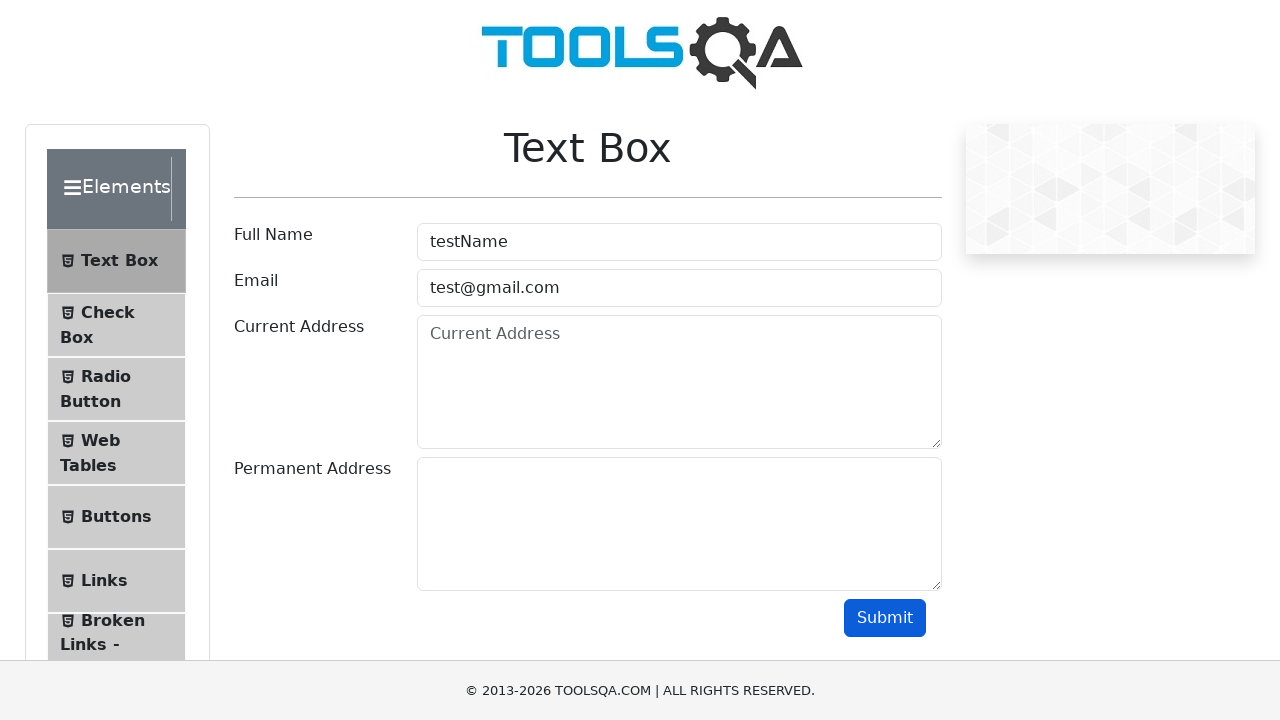

Email output field appeared after form submission
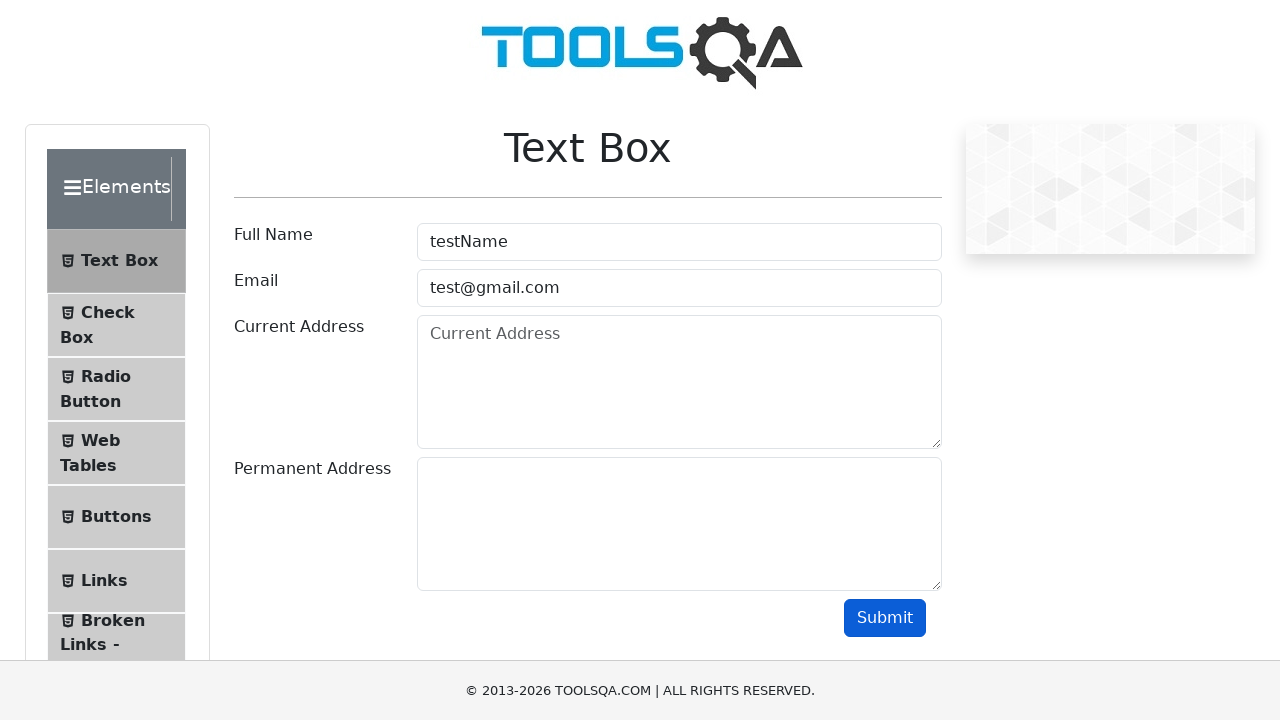

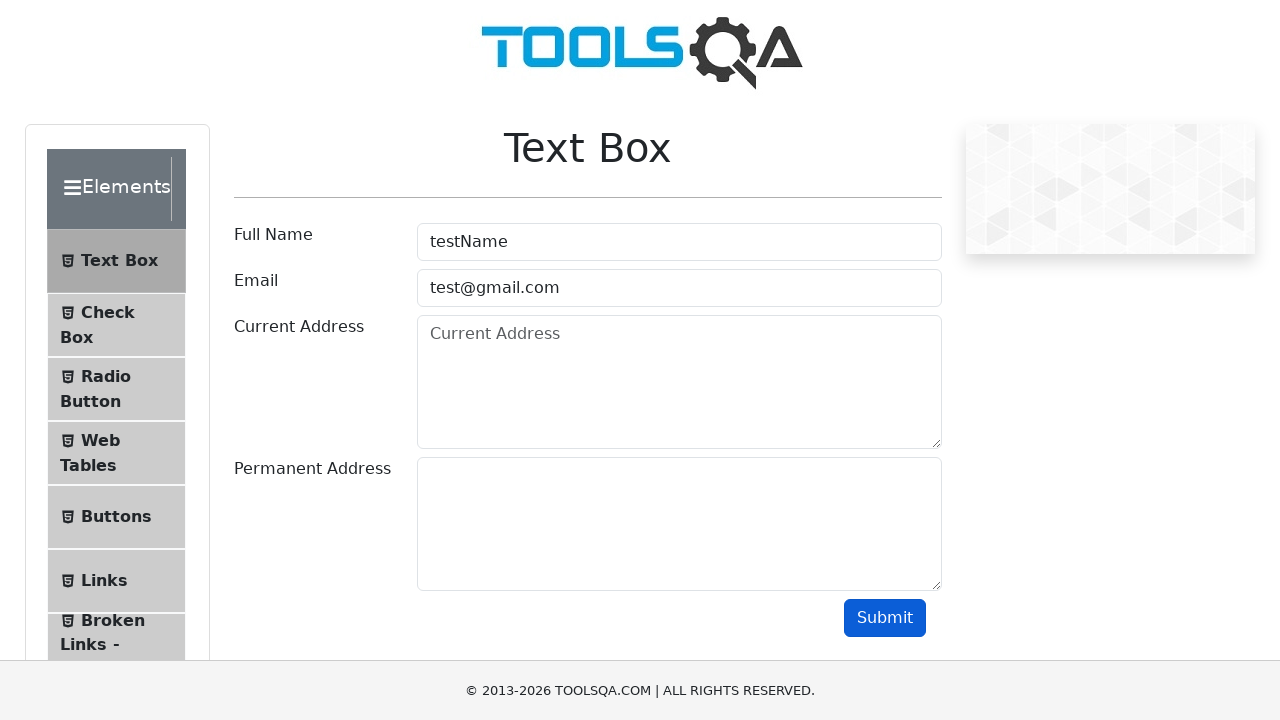